Navigates to the WebdriverIO guinea pig test page and verifies that a specific element with class 'findme' is present on the page.

Starting URL: https://guinea-pig.webdriver.io/

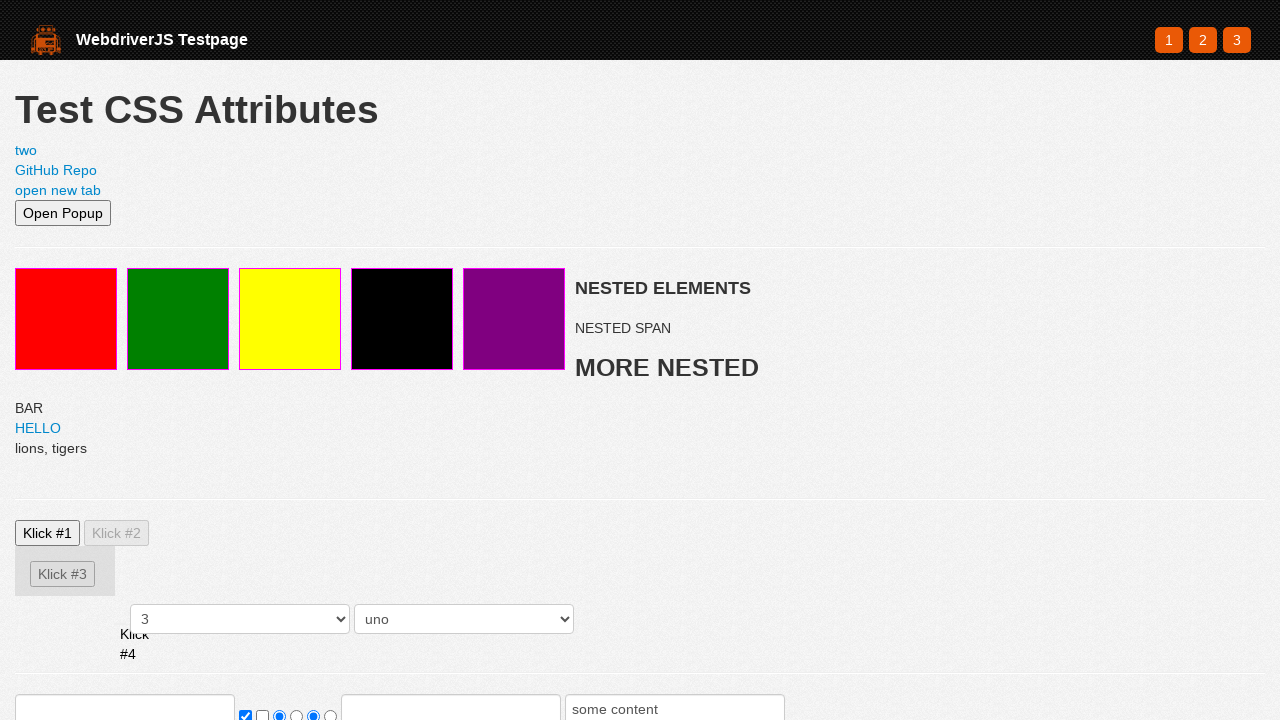

Navigated to WebdriverIO guinea pig test page
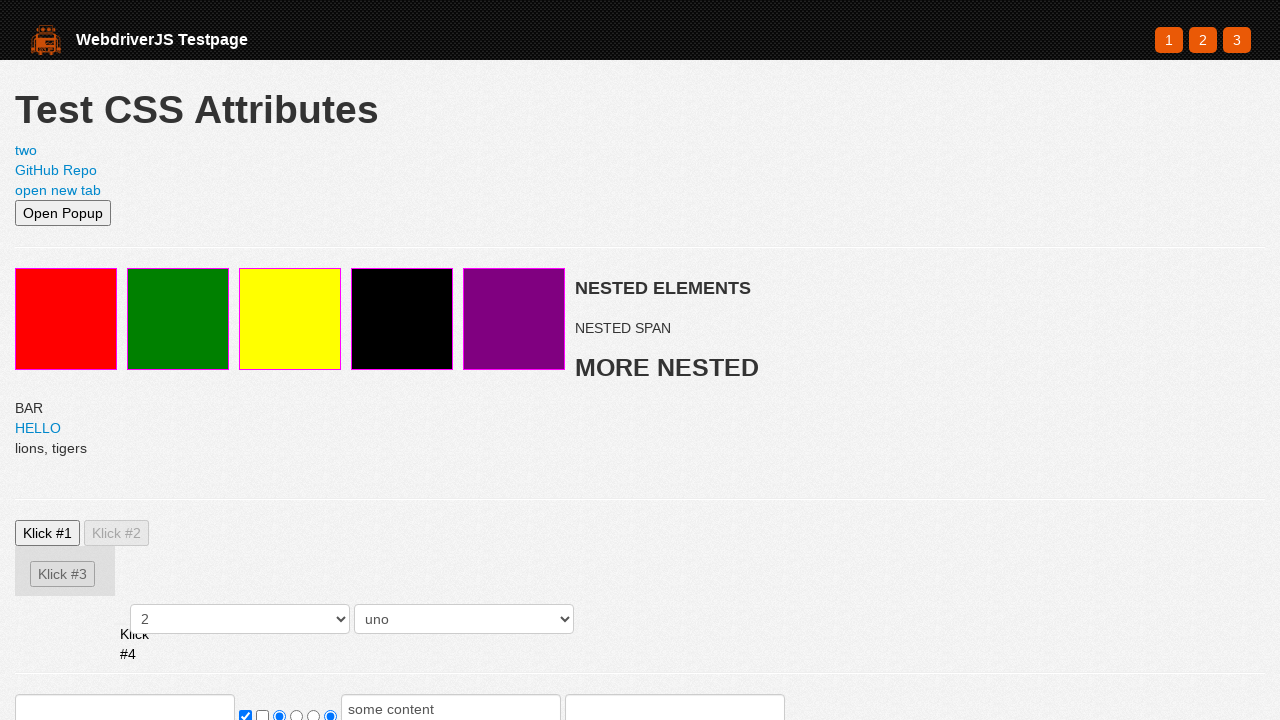

Element with class 'findme' is present and visible on the page
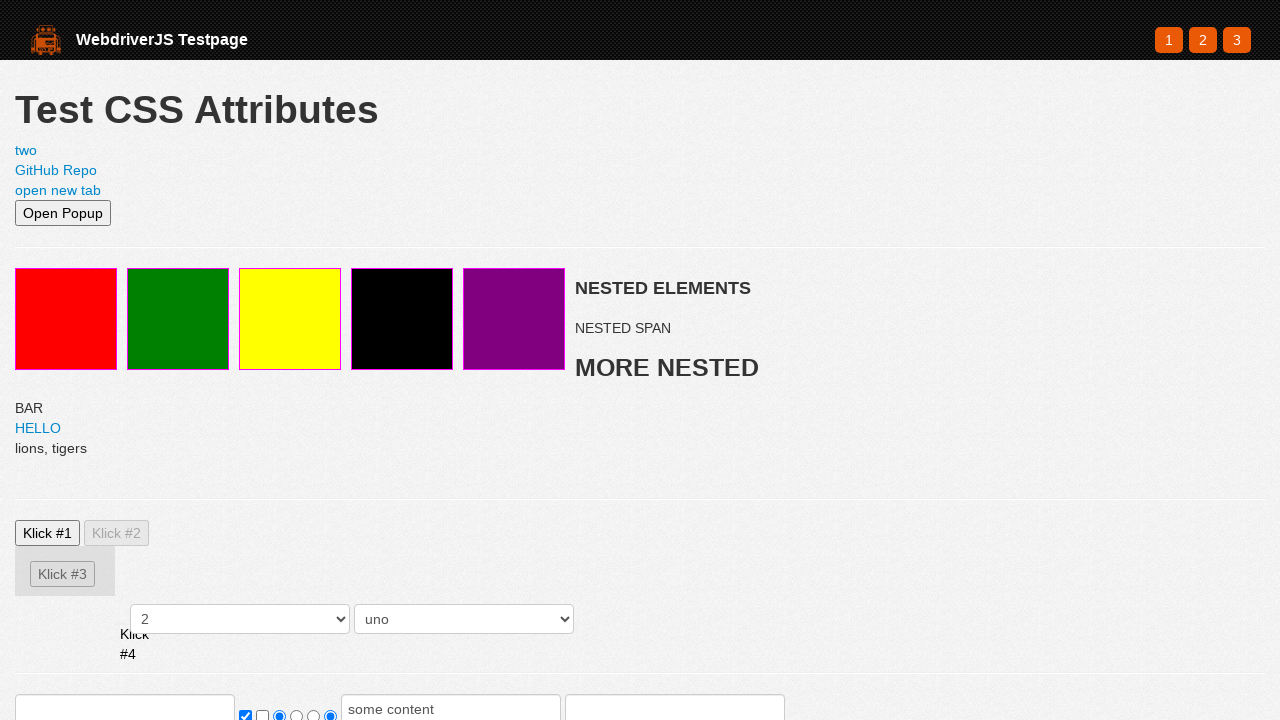

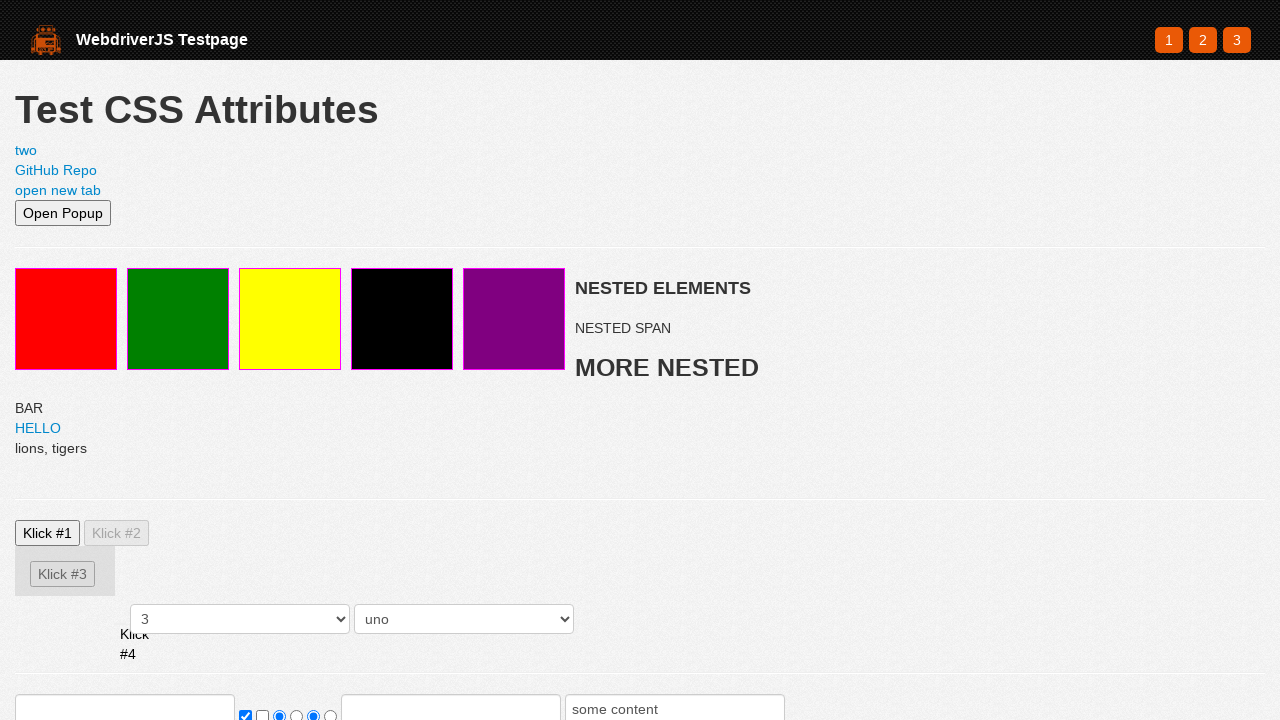